Navigates to the PolicyBazaar insurance comparison website homepage and verifies the page loads

Starting URL: https://www.policybazaar.com/

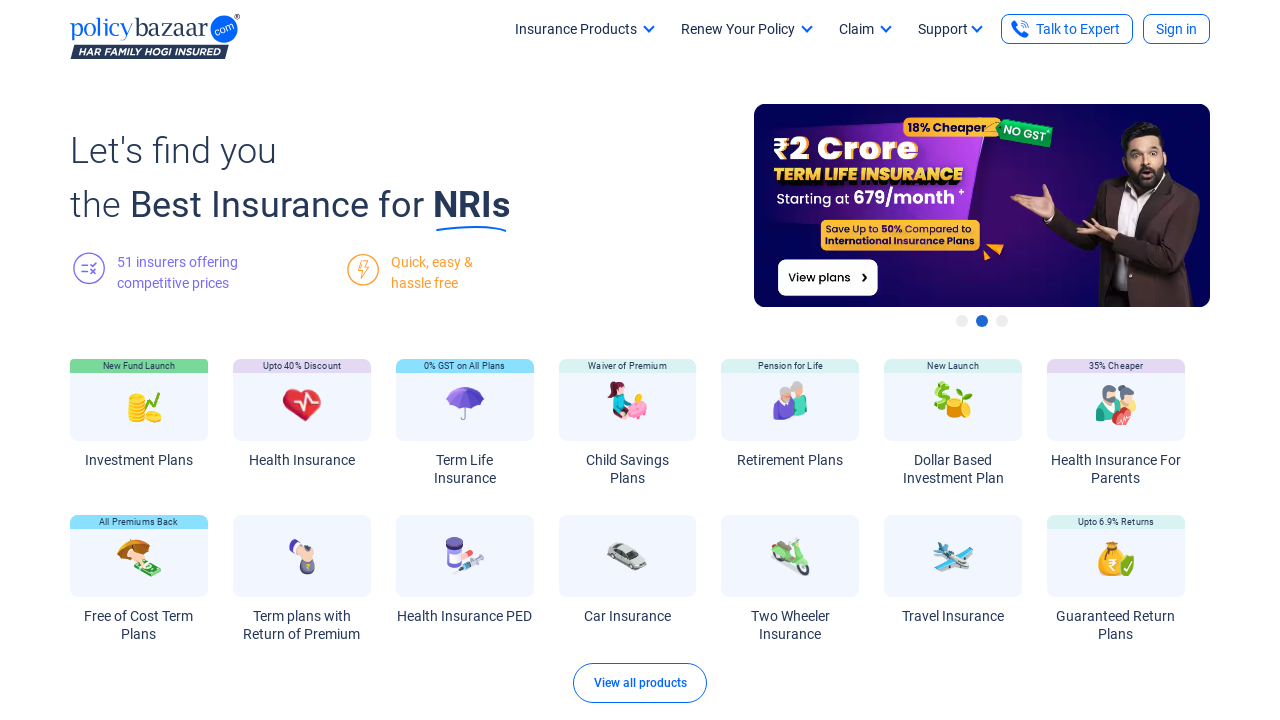

Navigated to PolicyBazaar homepage and waited for DOM content to load
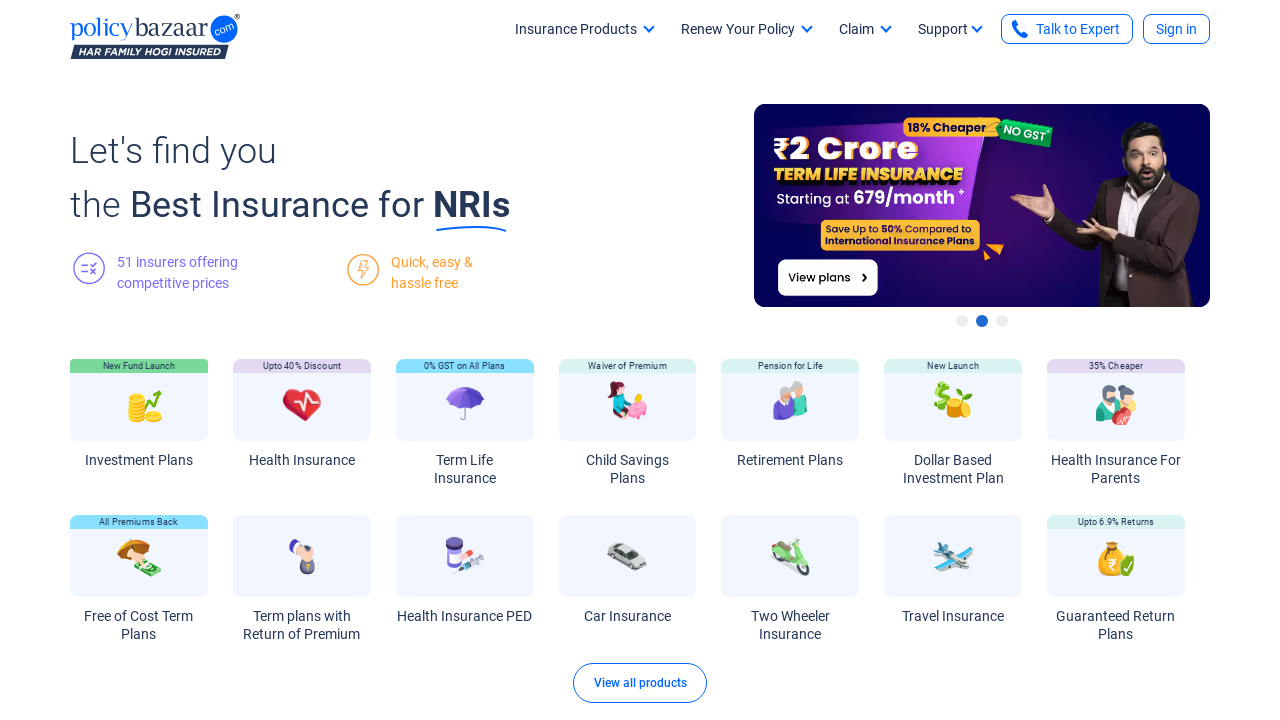

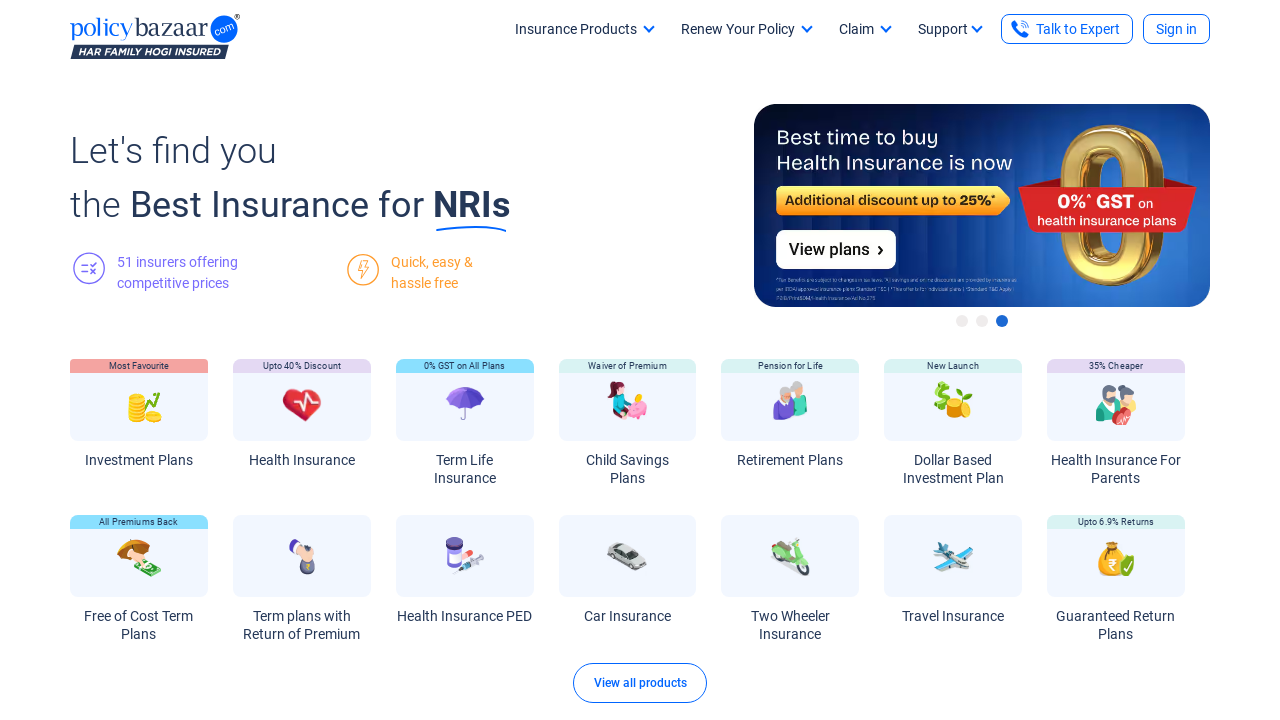